Tests navigation to the part-time jobs page and interacts with a dropdown select element, selecting options by value, visible text, and index.

Starting URL: https://rahulshettyacademy.com/

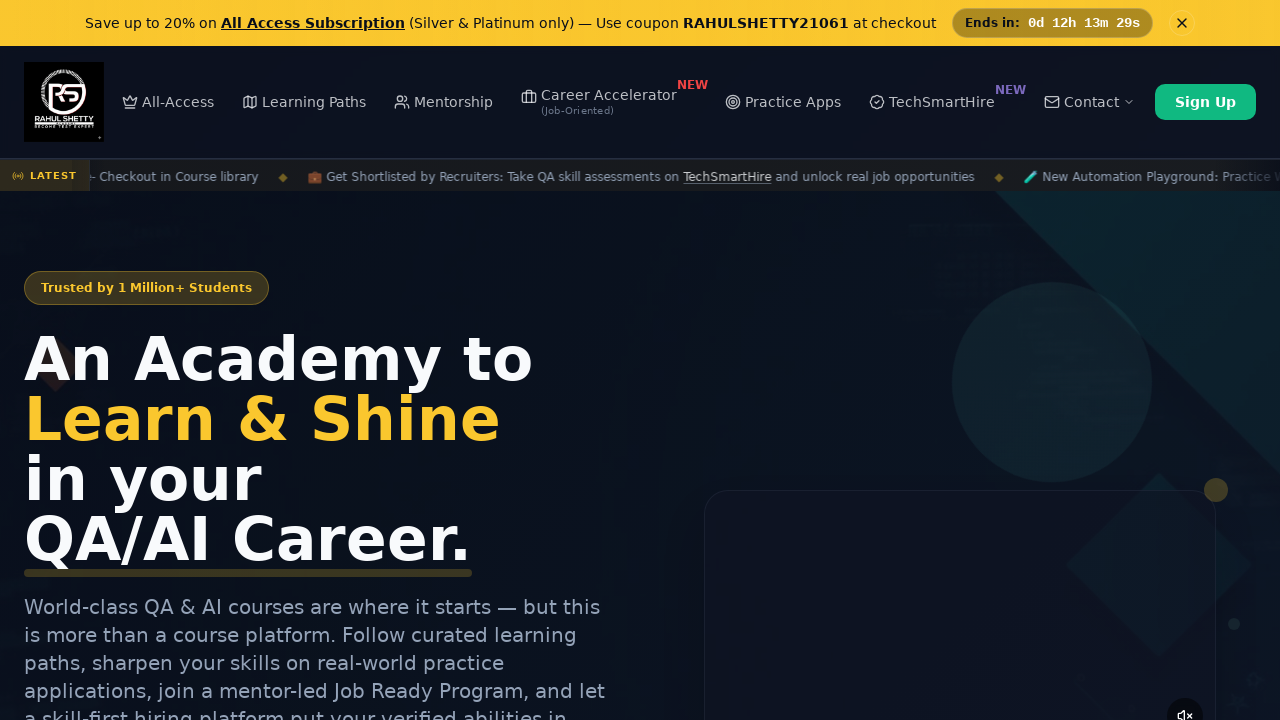

Navigated to part-time jobs page
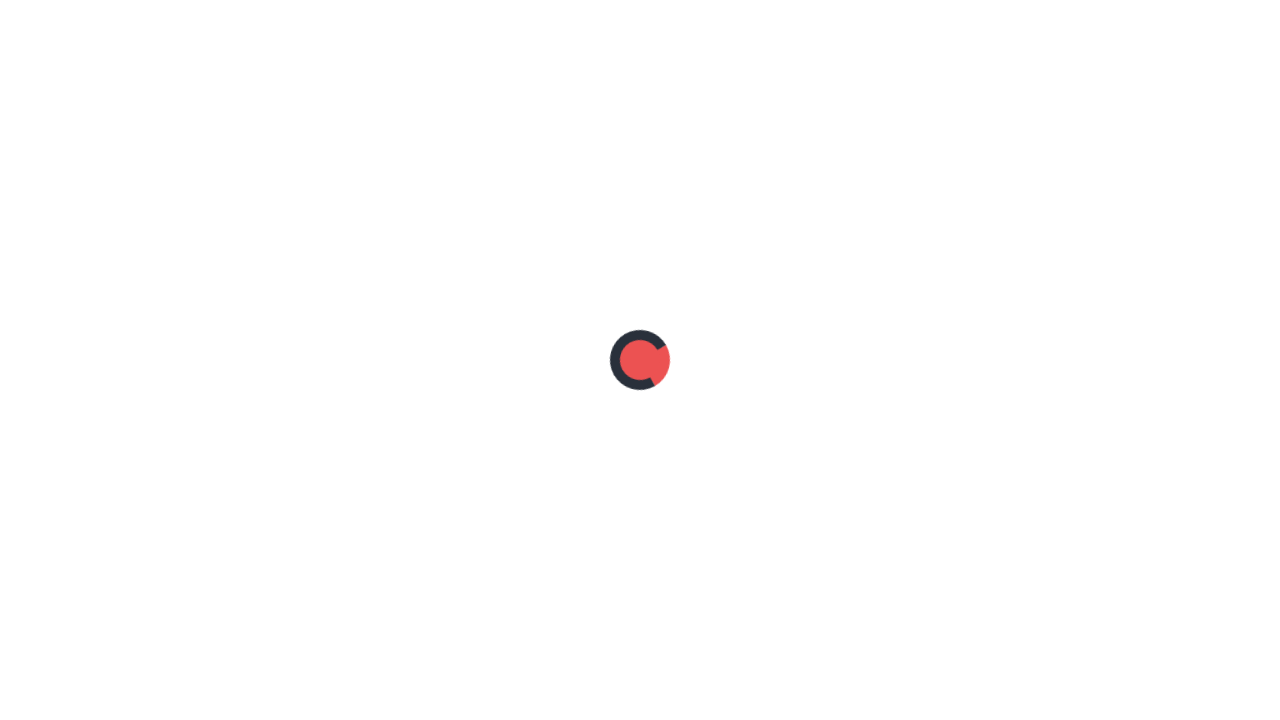

Dropdown selector '#select-job-type' became visible
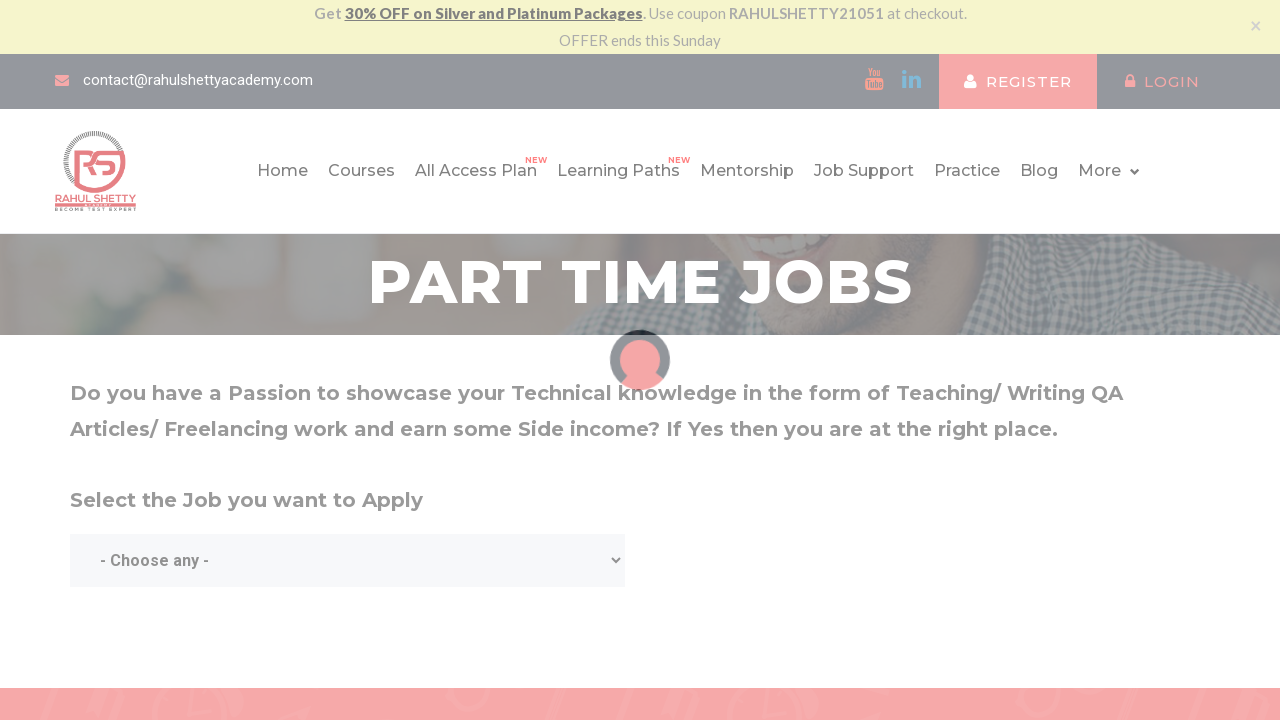

Clicked on the job type dropdown at (348, 560) on #select-job-type
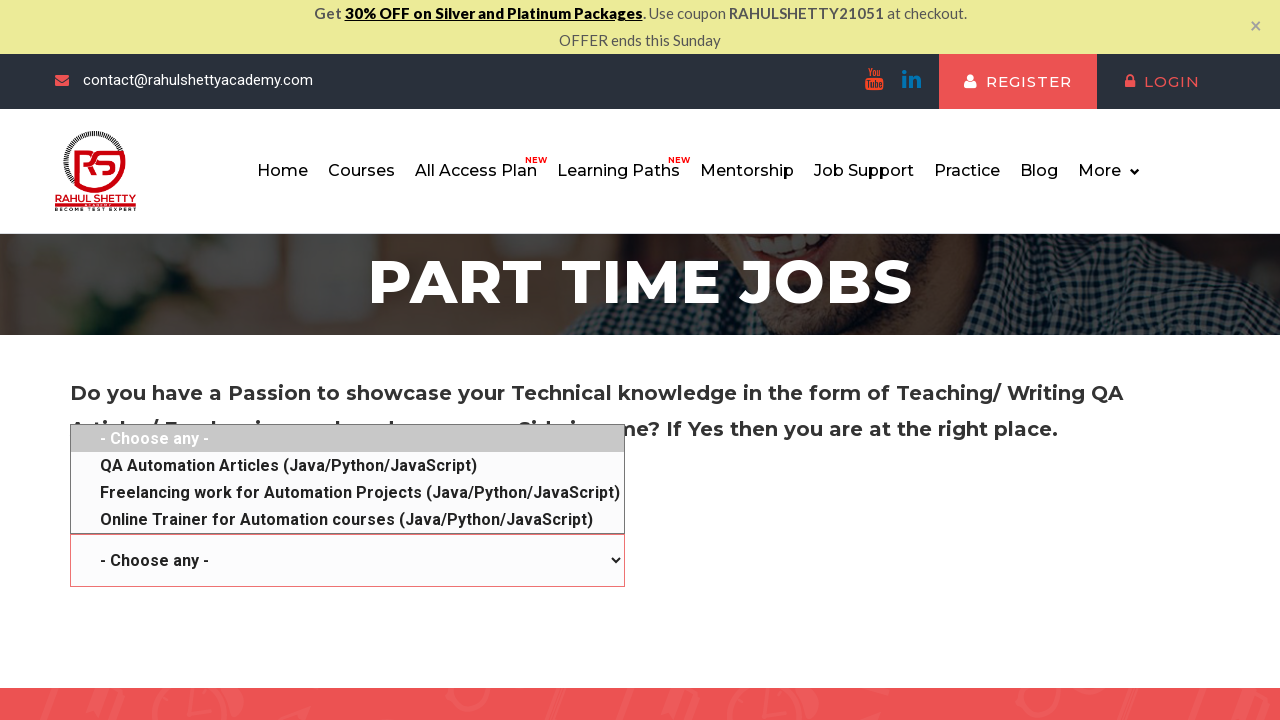

Reloaded the page
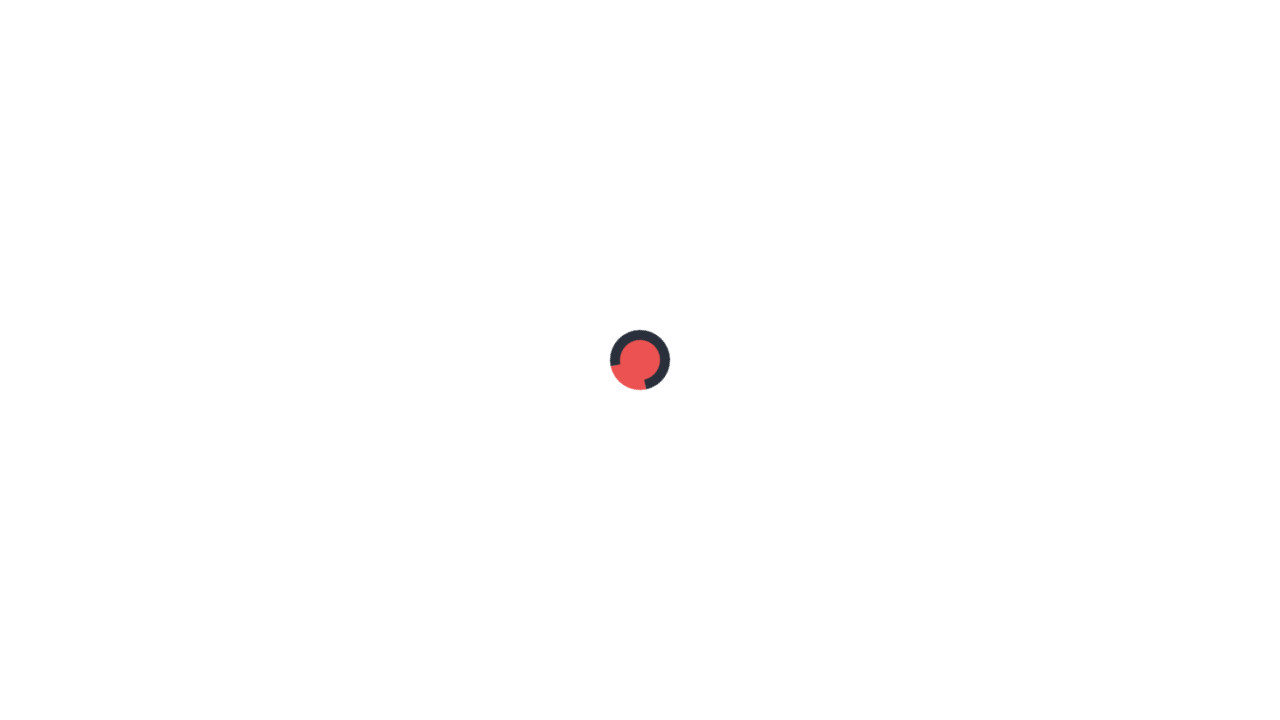

Dropdown selector '#select-job-type' became visible after reload
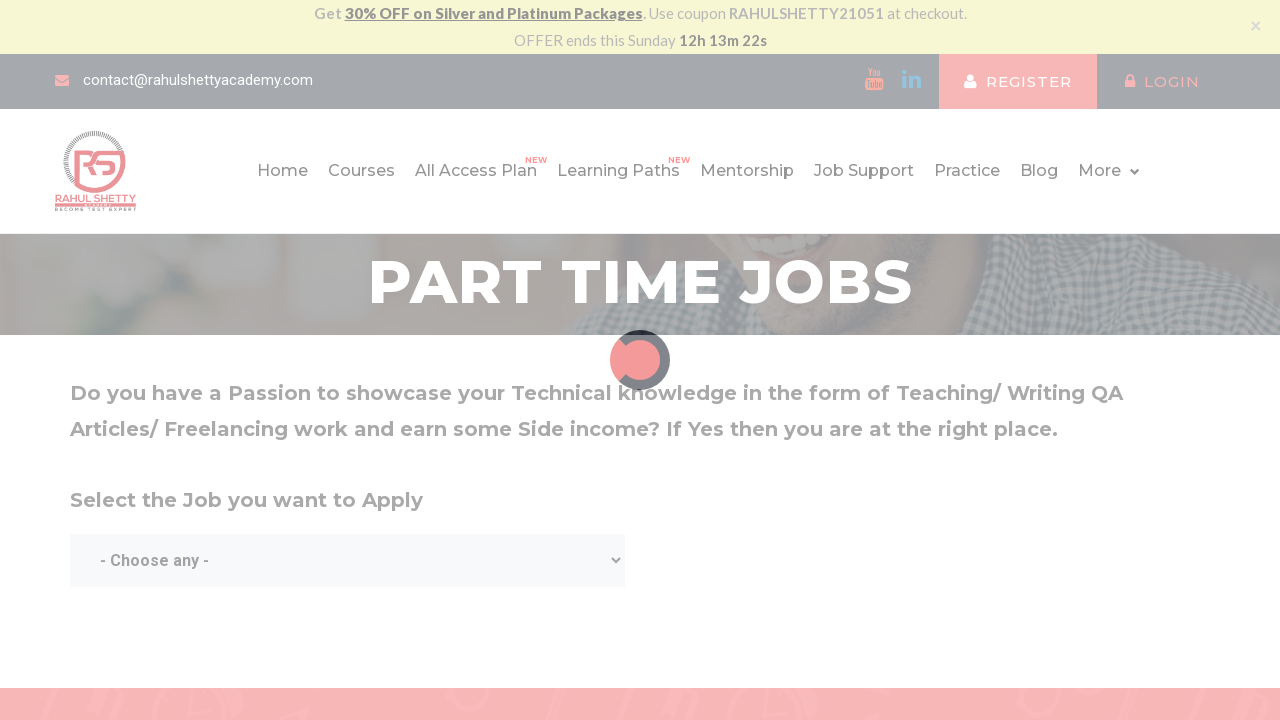

Selected dropdown option by value 'qaArticle' on #select-job-type
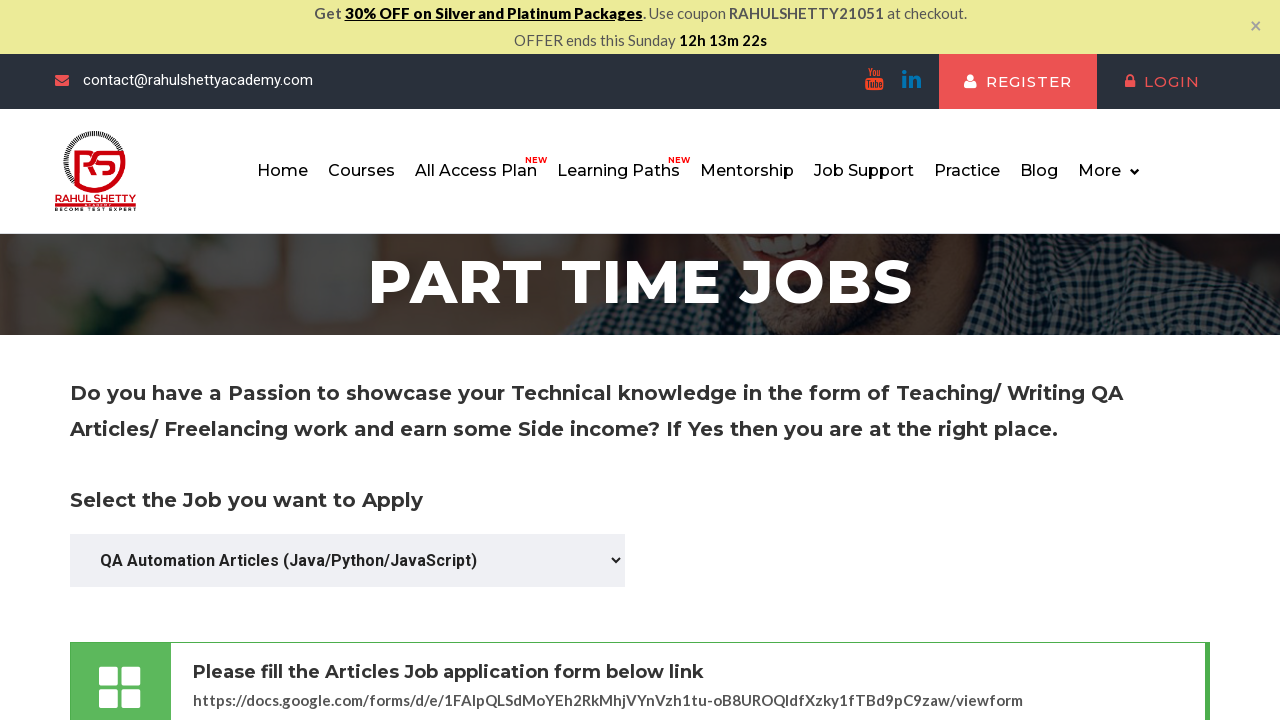

Selected dropdown option by label 'Freelancing work for Automation Projects (Java/Python/JavaScript)' on #select-job-type
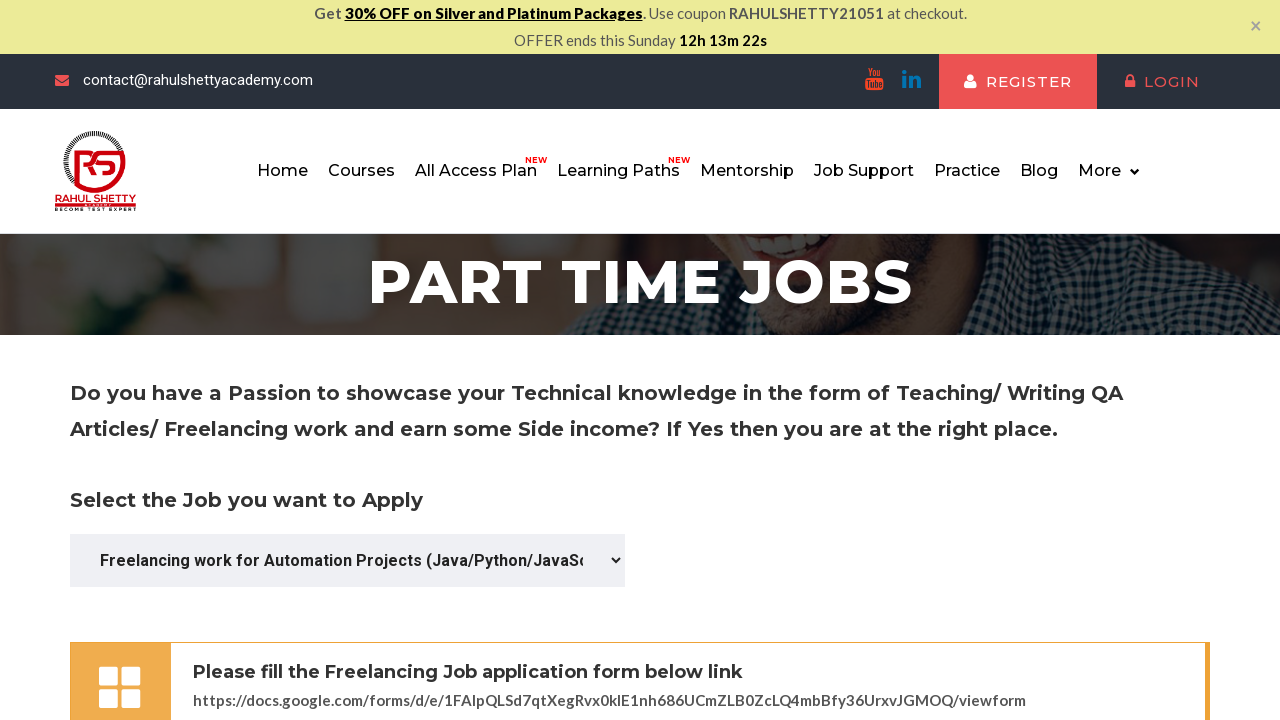

Selected dropdown option by index 3 (4th option) on #select-job-type
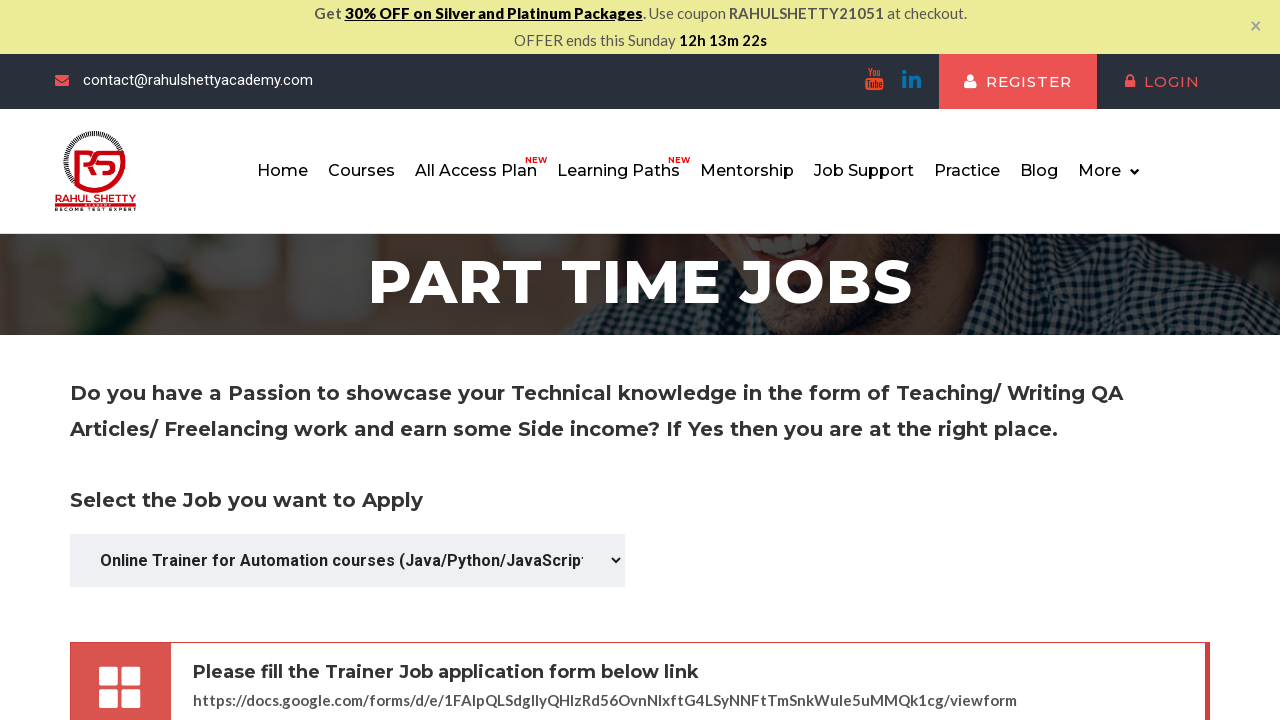

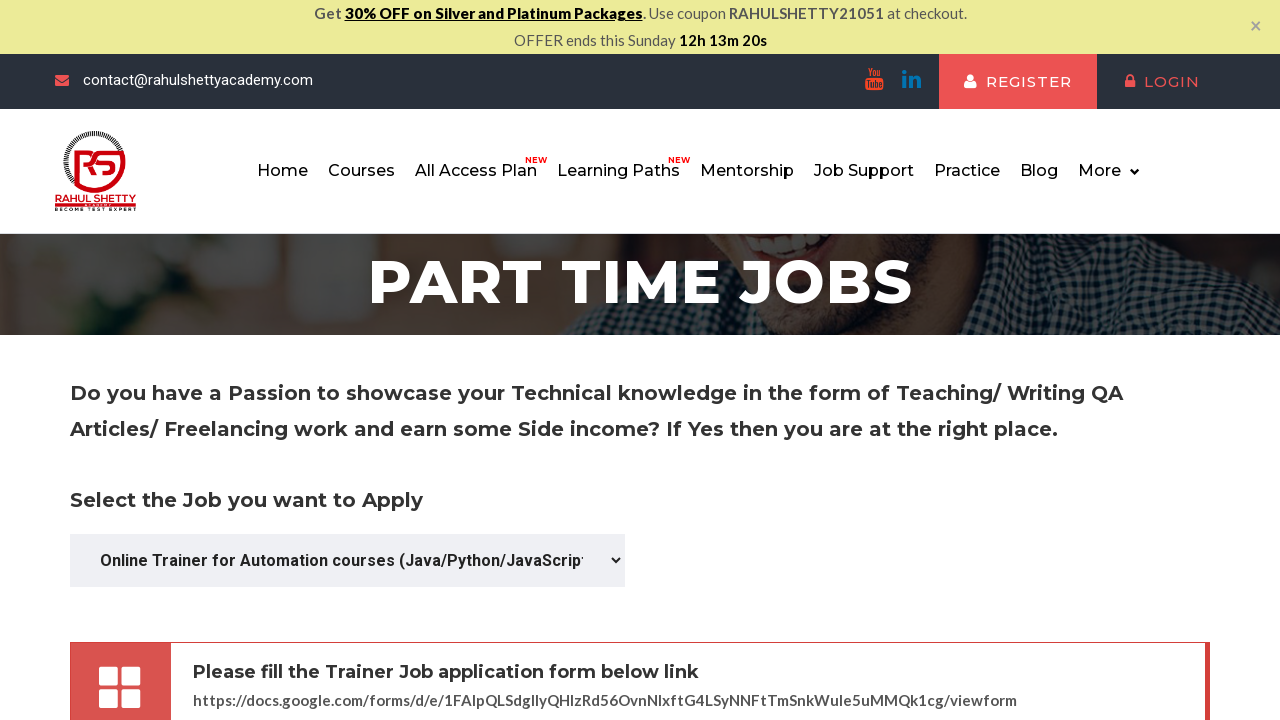